Navigates to OpenCart demo site and verifies the page title and URL are correct

Starting URL: https://naveenautomationlabs.com/opencart/

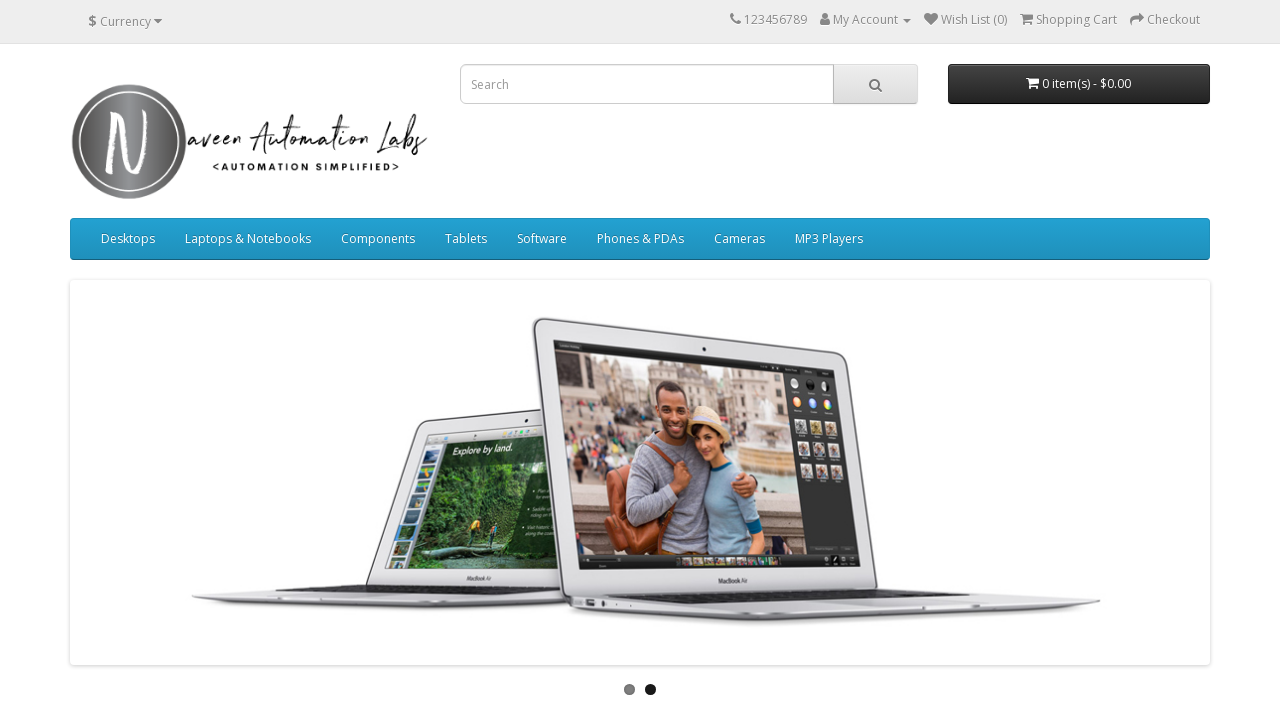

Retrieved page title
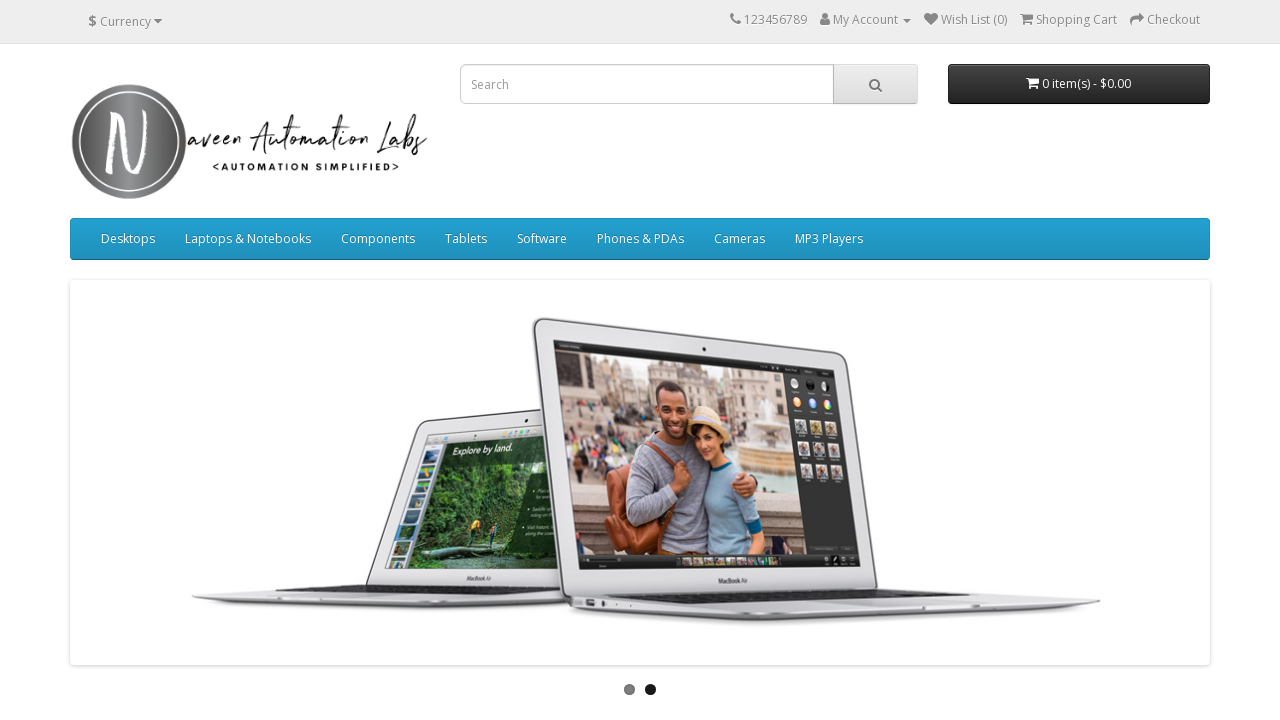

Verified page title is 'Your Store'
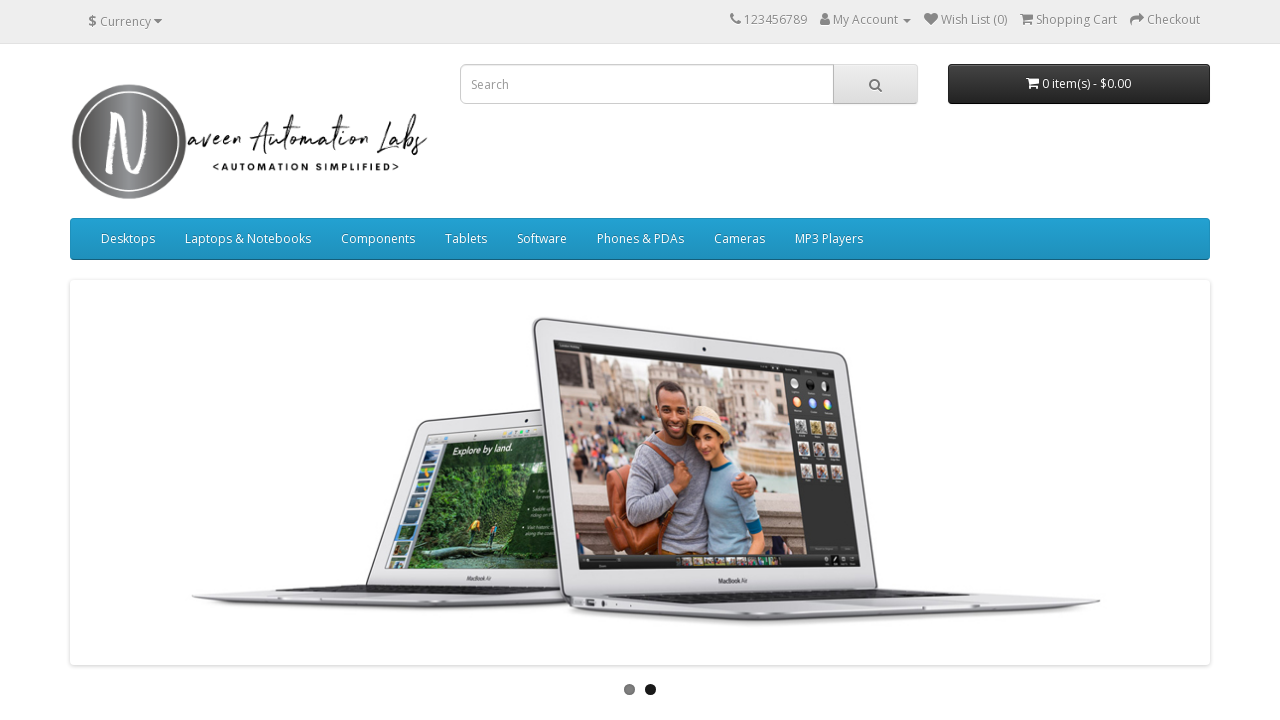

Retrieved current URL
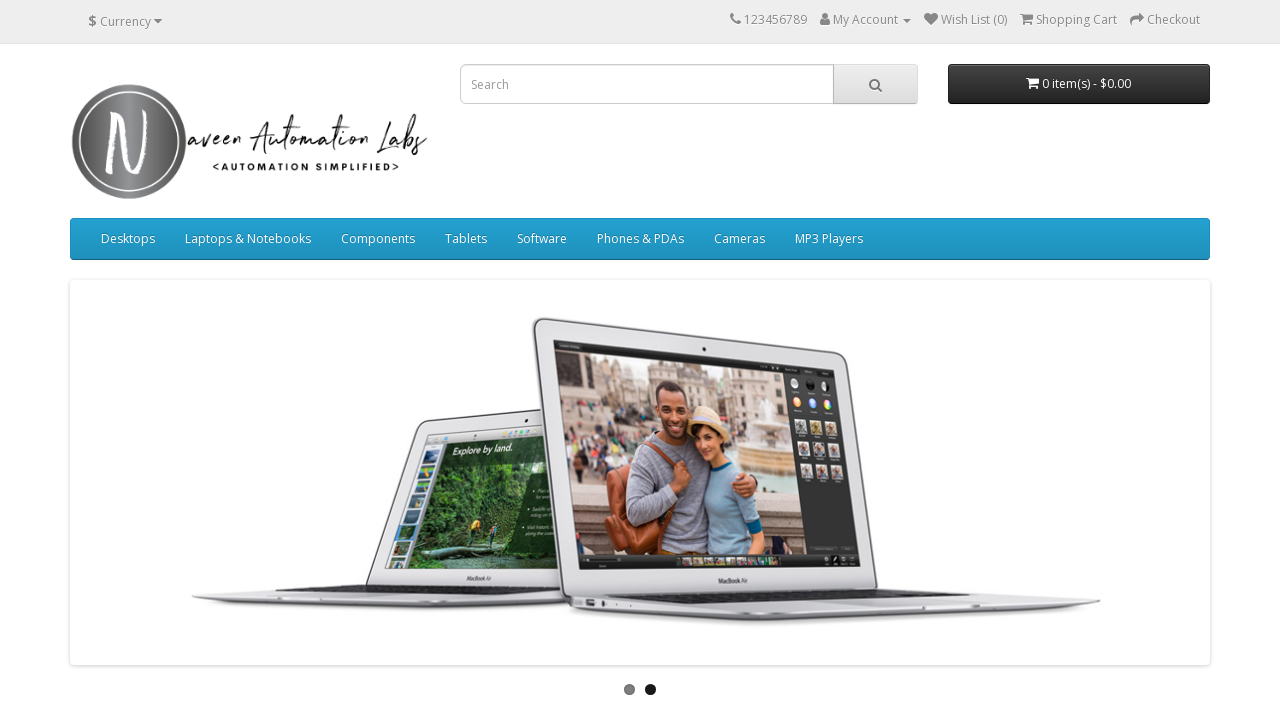

Verified URL contains 'opencart'
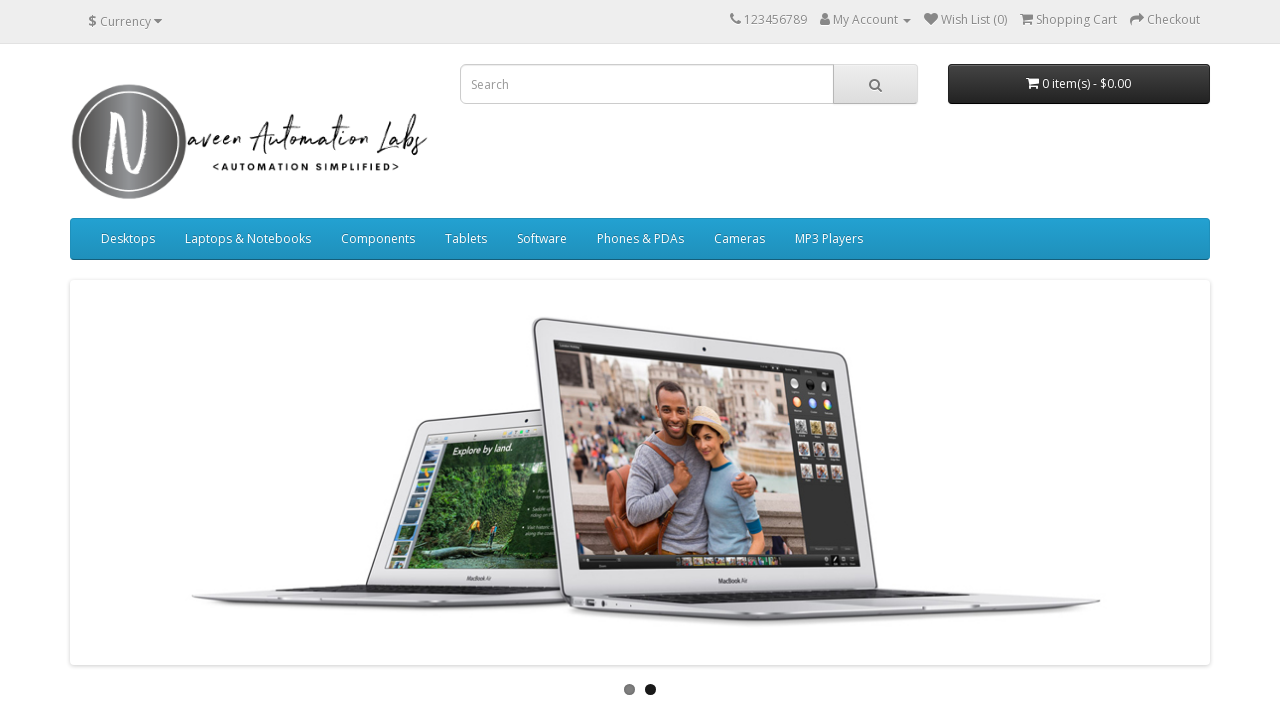

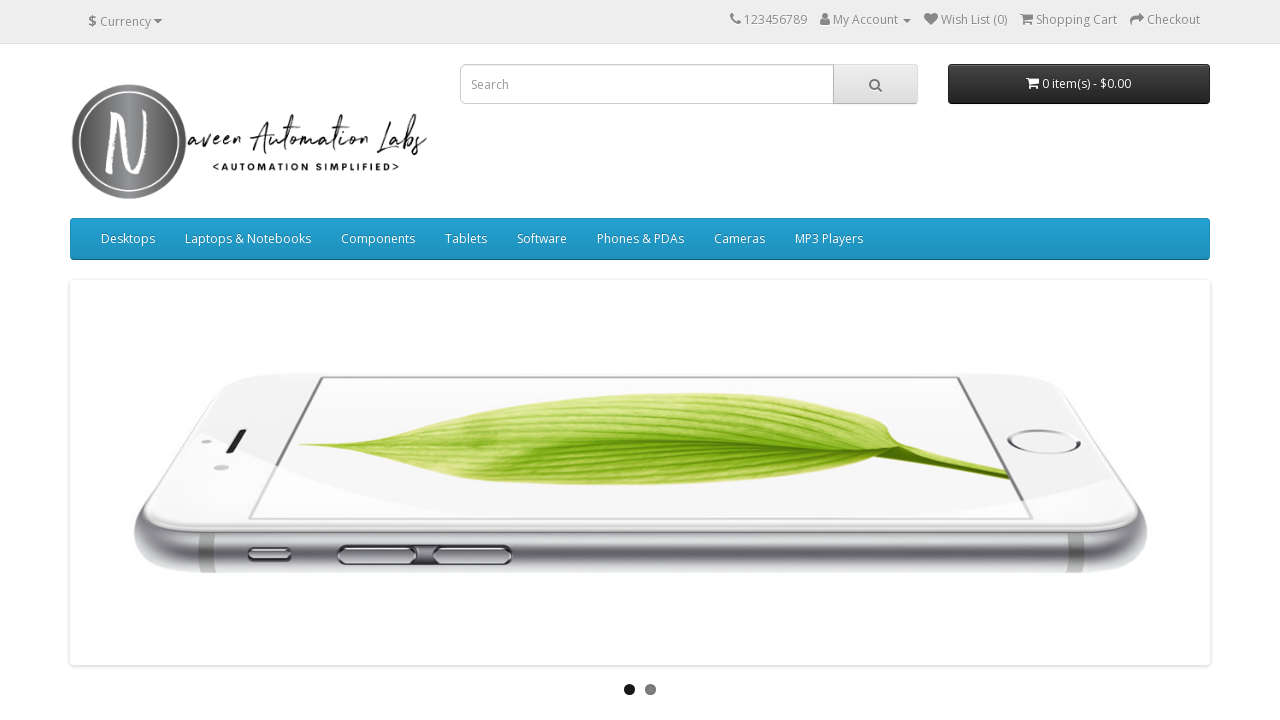